Tests navigation to cart page and verifies that the subscription section is visible

Starting URL: https://automationexercise.com/

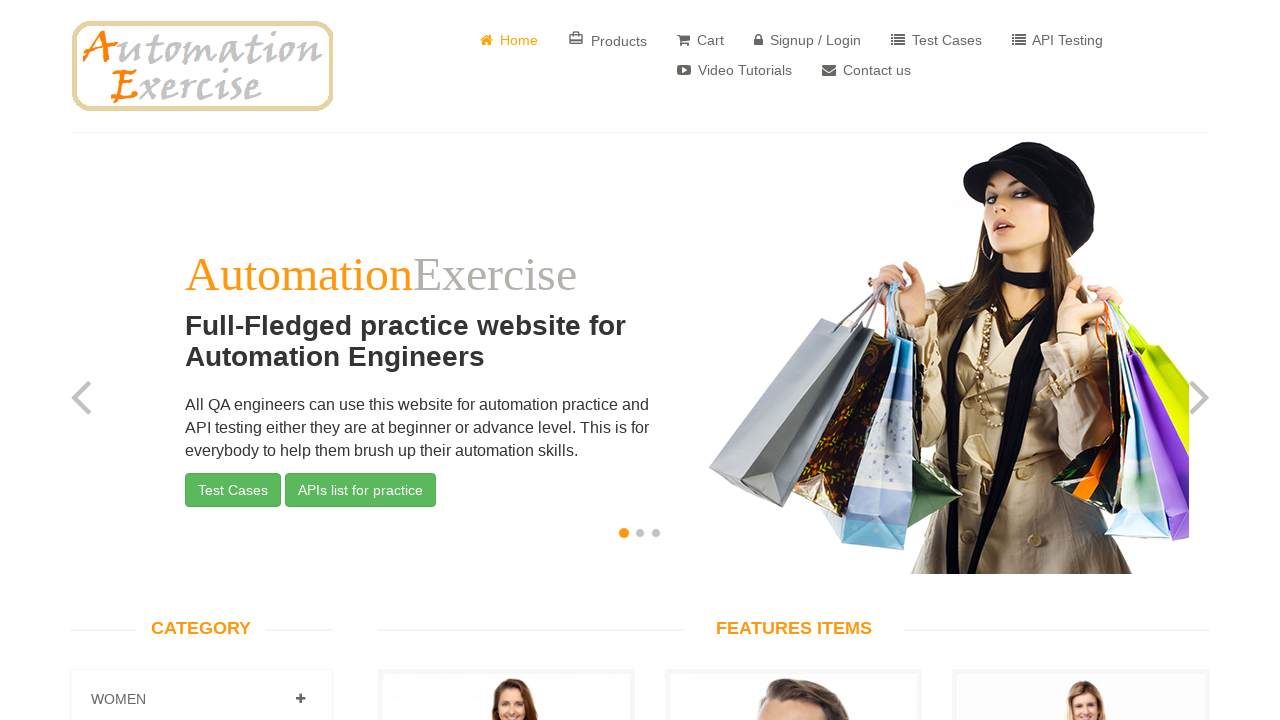

Clicked on Cart link to navigate to cart page at (700, 40) on text=Cart
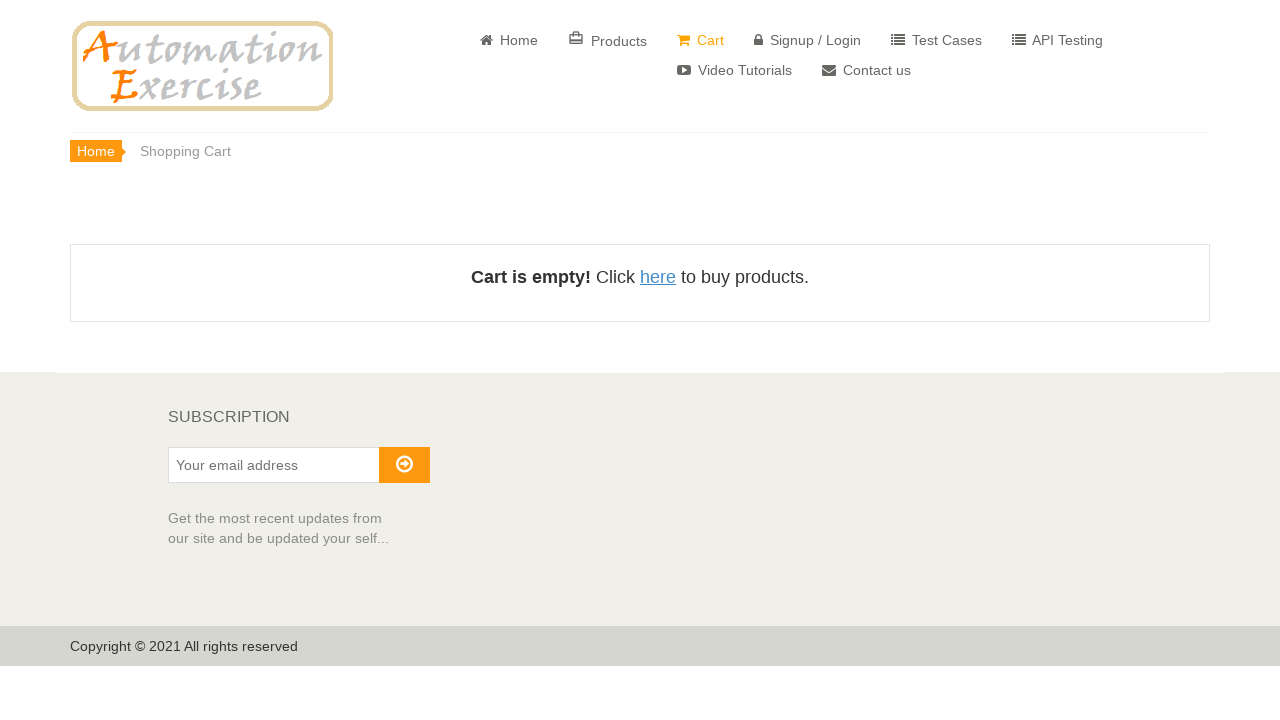

Scrolled down 200px to reveal subscription section
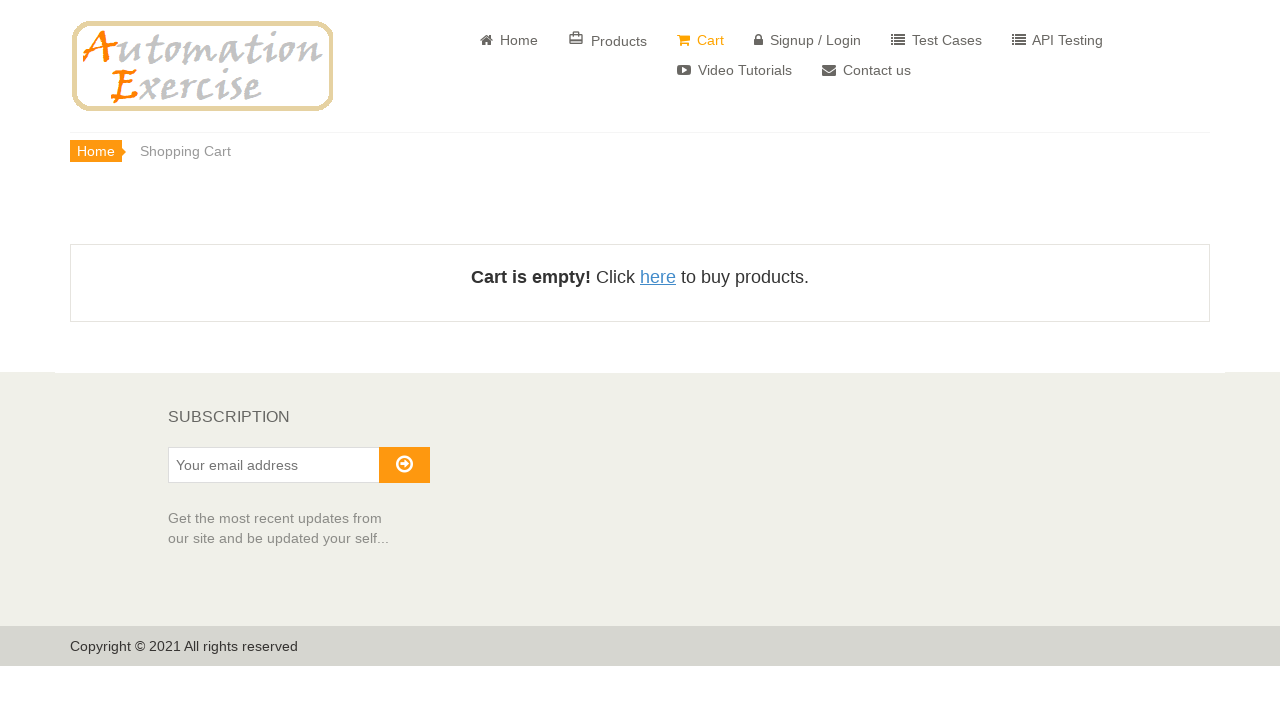

Located subscription header element
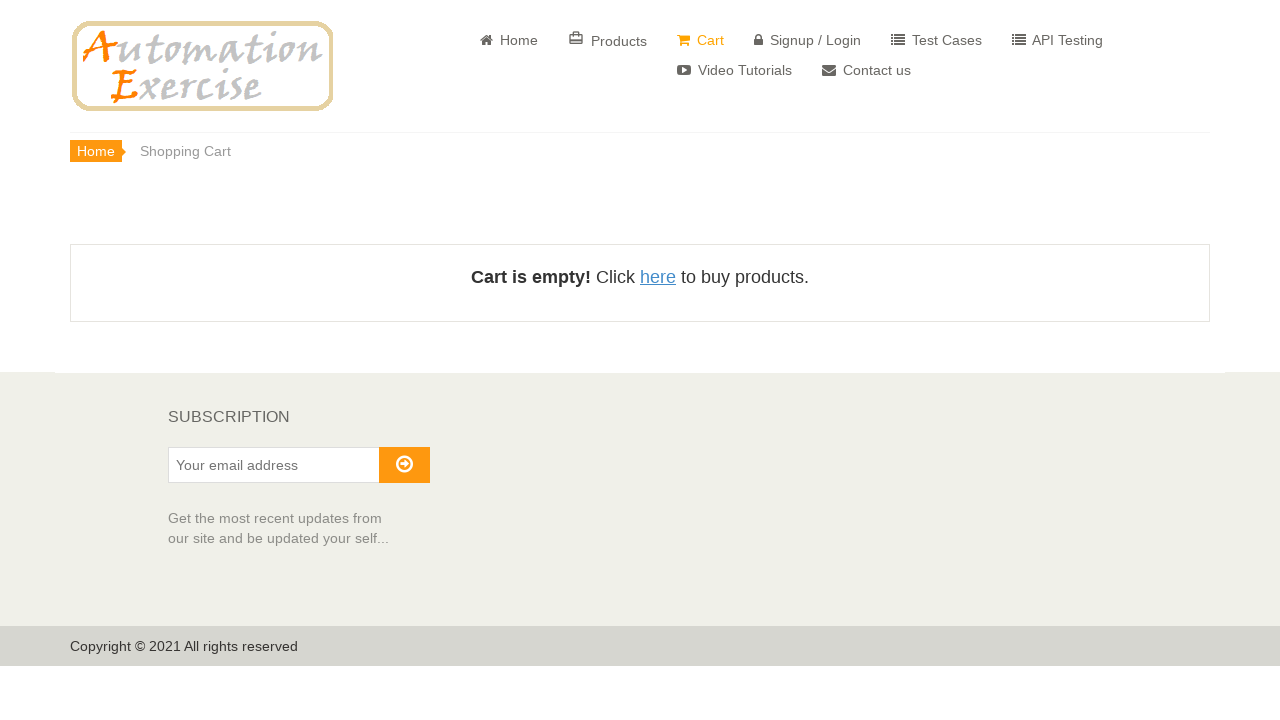

Verified that subscription header is visible
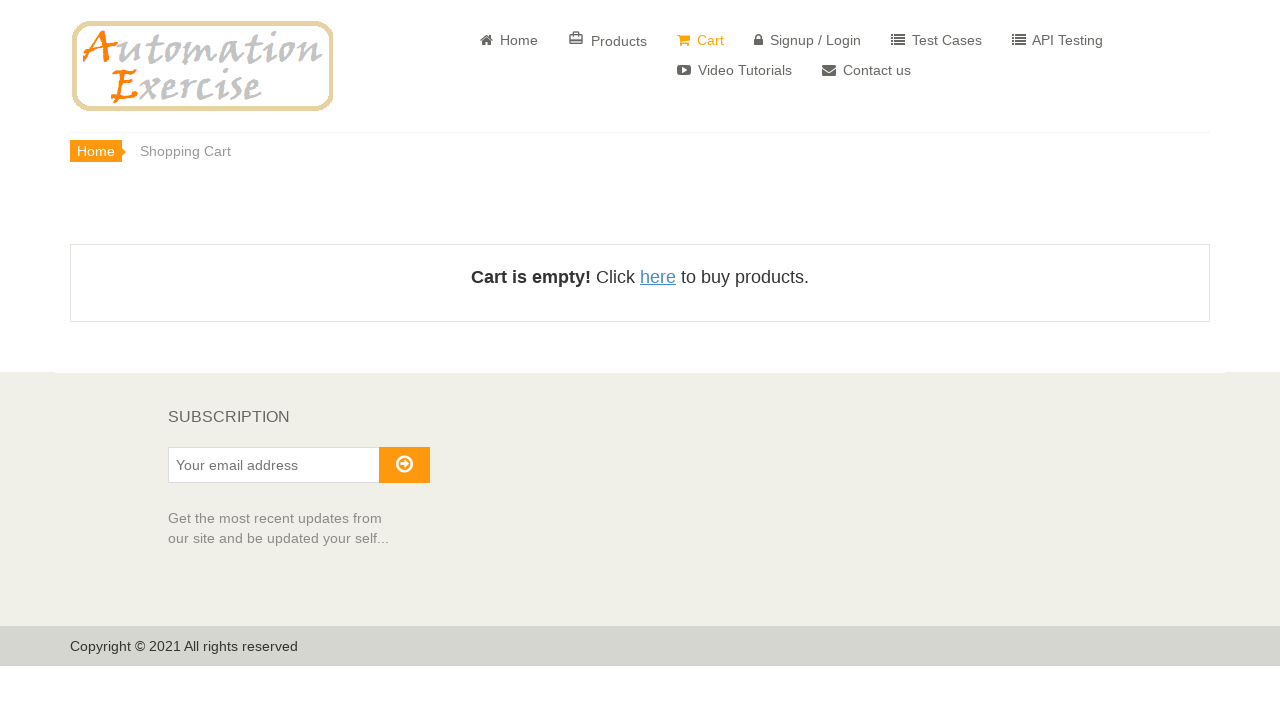

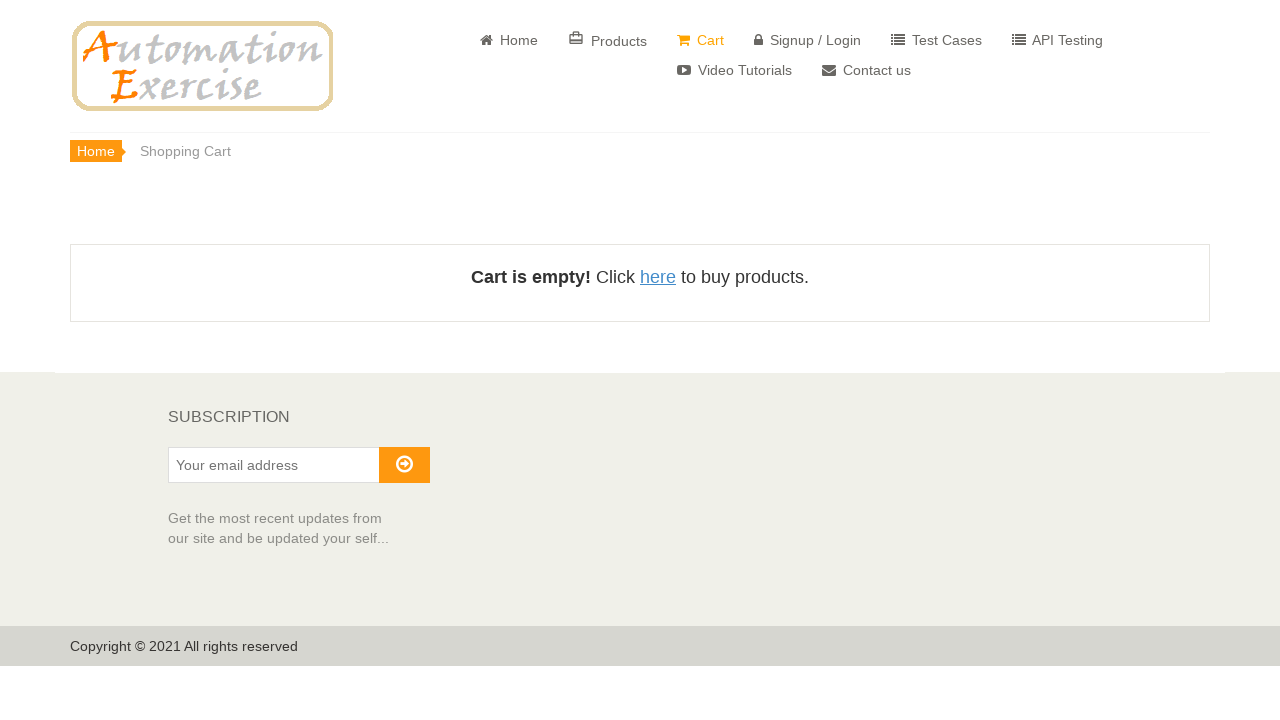